Tests hover functionality by moving the mouse over multiple image elements to trigger hover states

Starting URL: http://the-internet.herokuapp.com/hovers

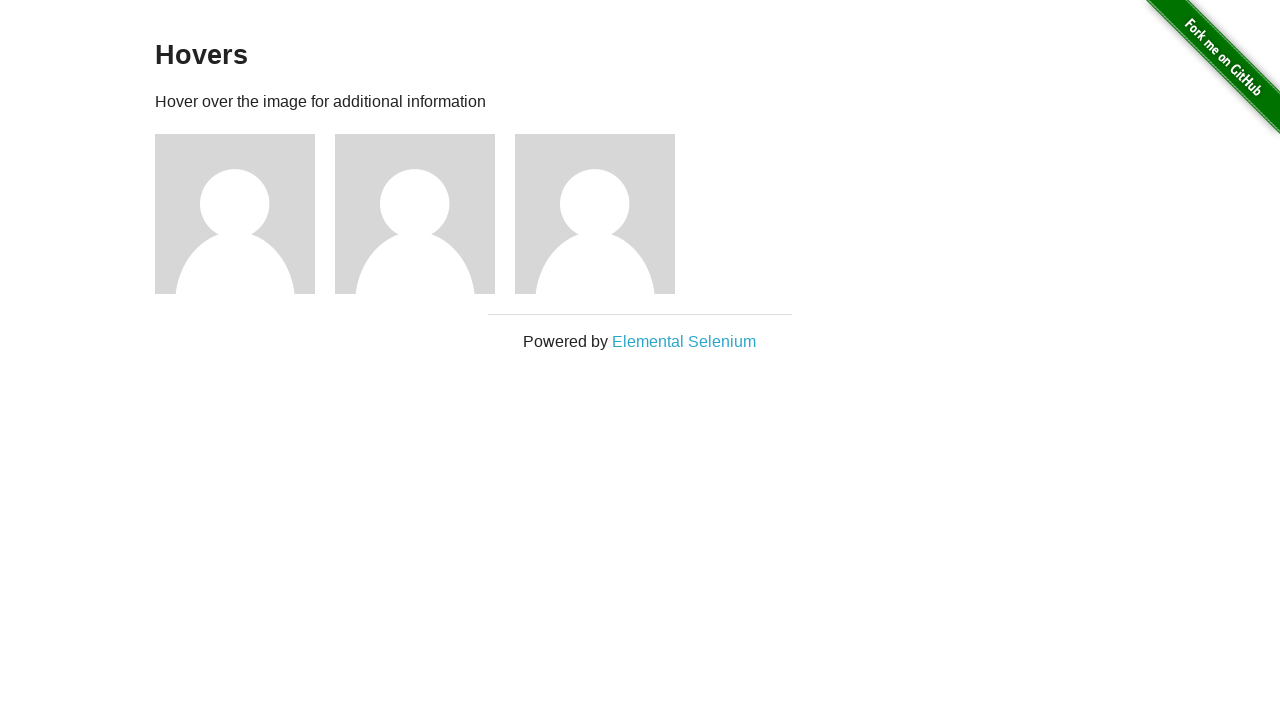

Located all figure image elements on the page
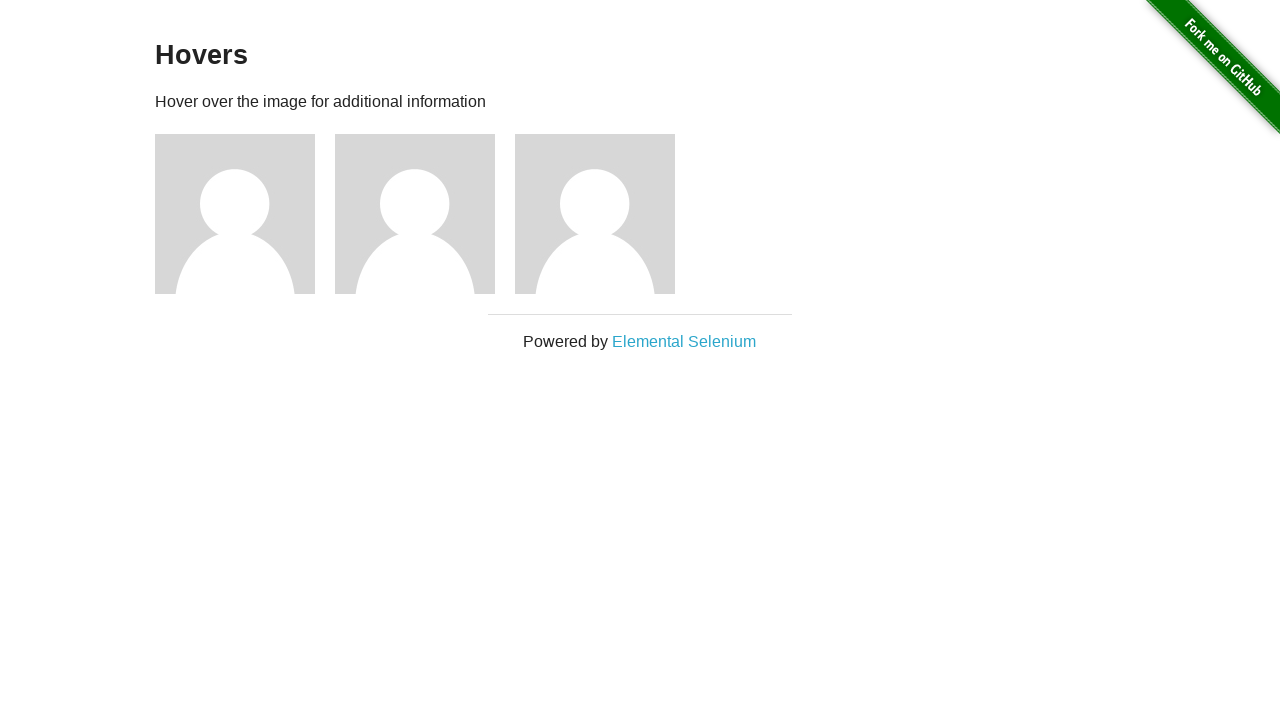

Hovered over image element 1 at (235, 214) on .figure>img >> nth=0
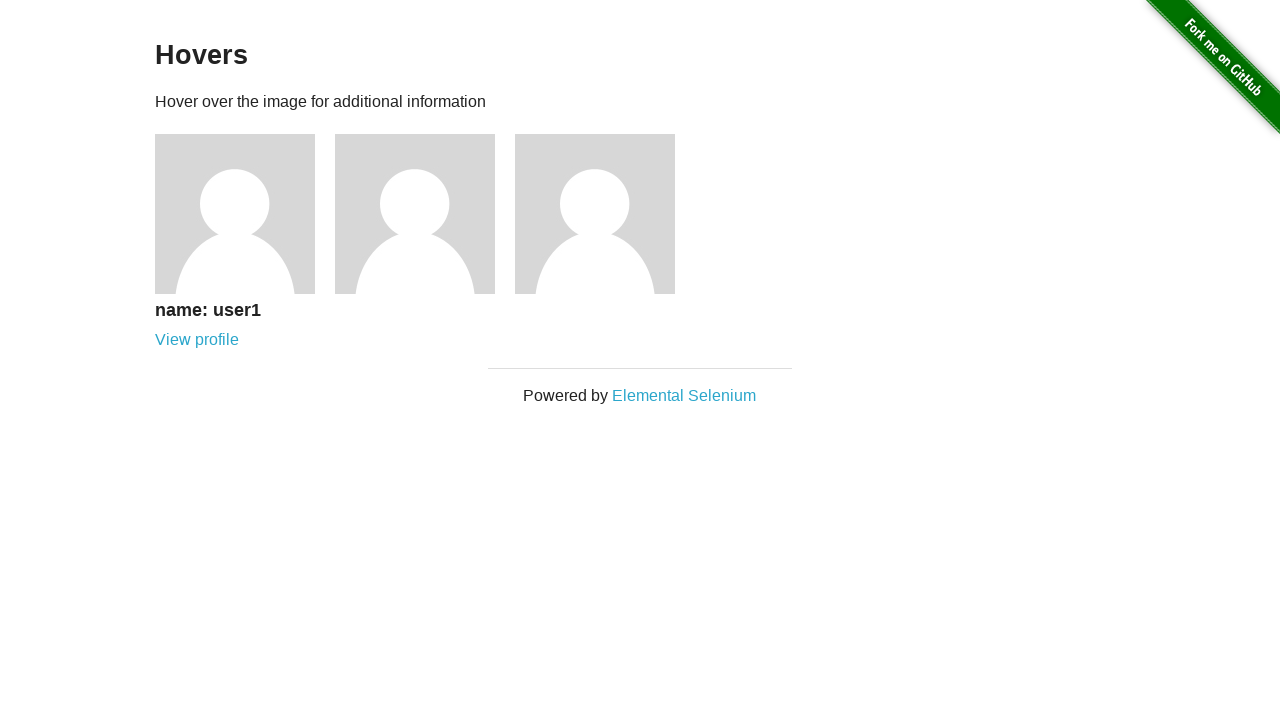

Hovered over image element 2 at (415, 214) on .figure>img >> nth=1
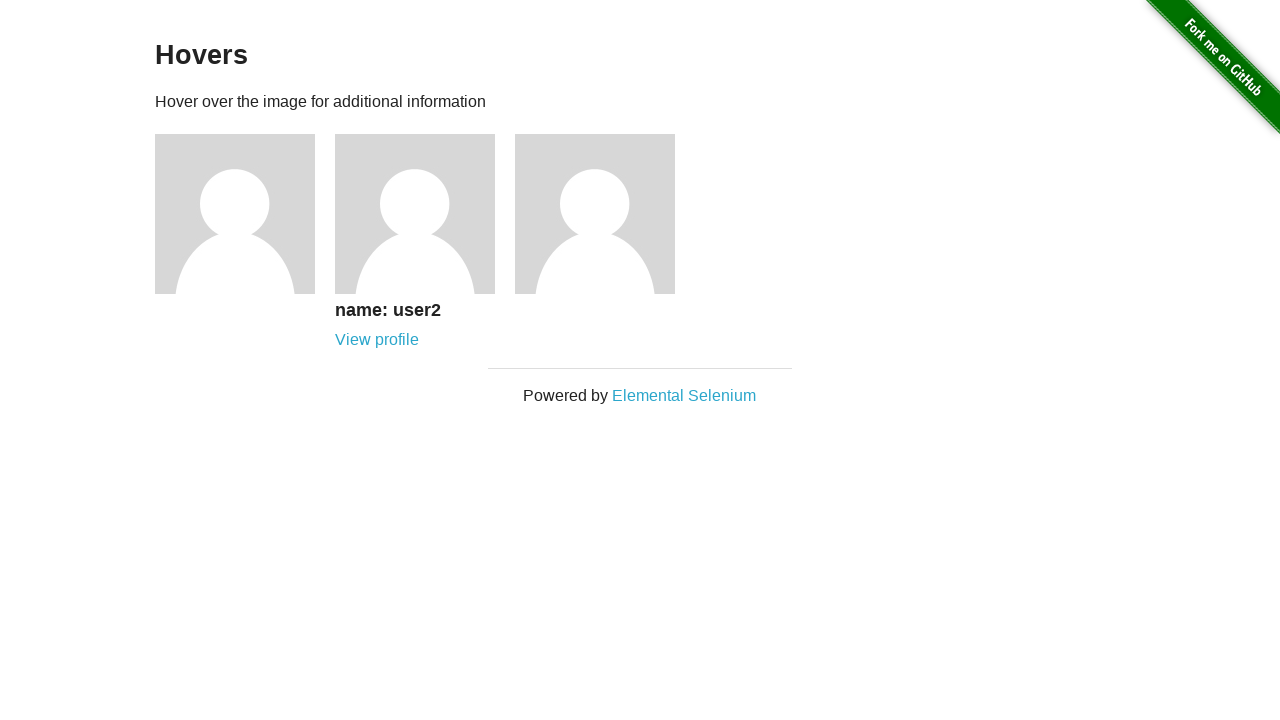

Hovered over image element 3 at (595, 214) on .figure>img >> nth=2
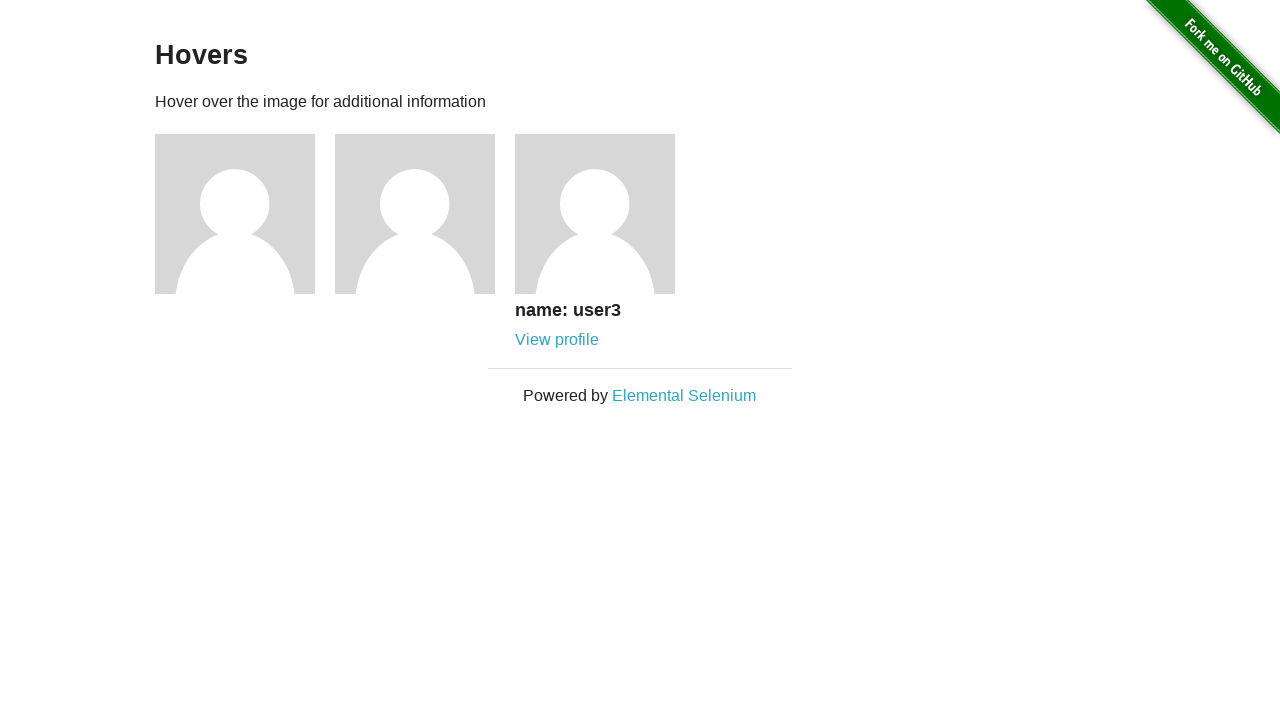

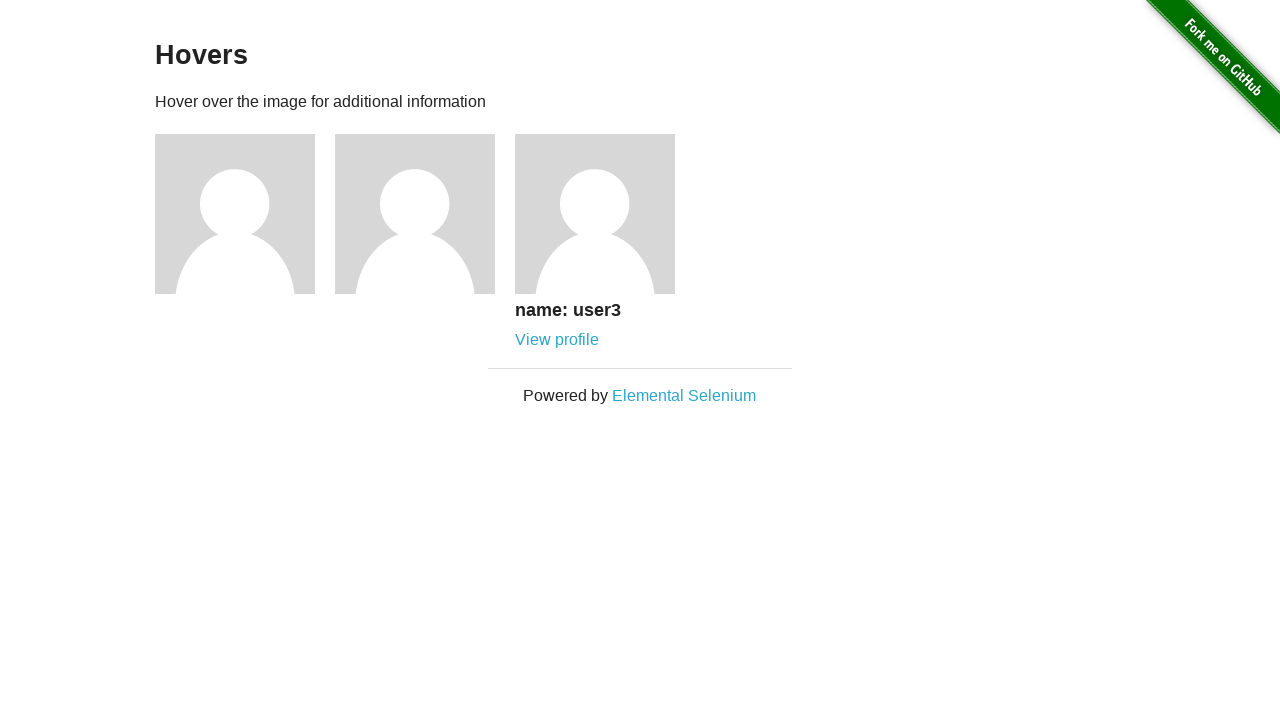